Tests dynamic loading page by clicking the Start button and verifying that "Hello World!" text appears after loading completes.

Starting URL: https://automationfc.github.io/dynamic-loading/

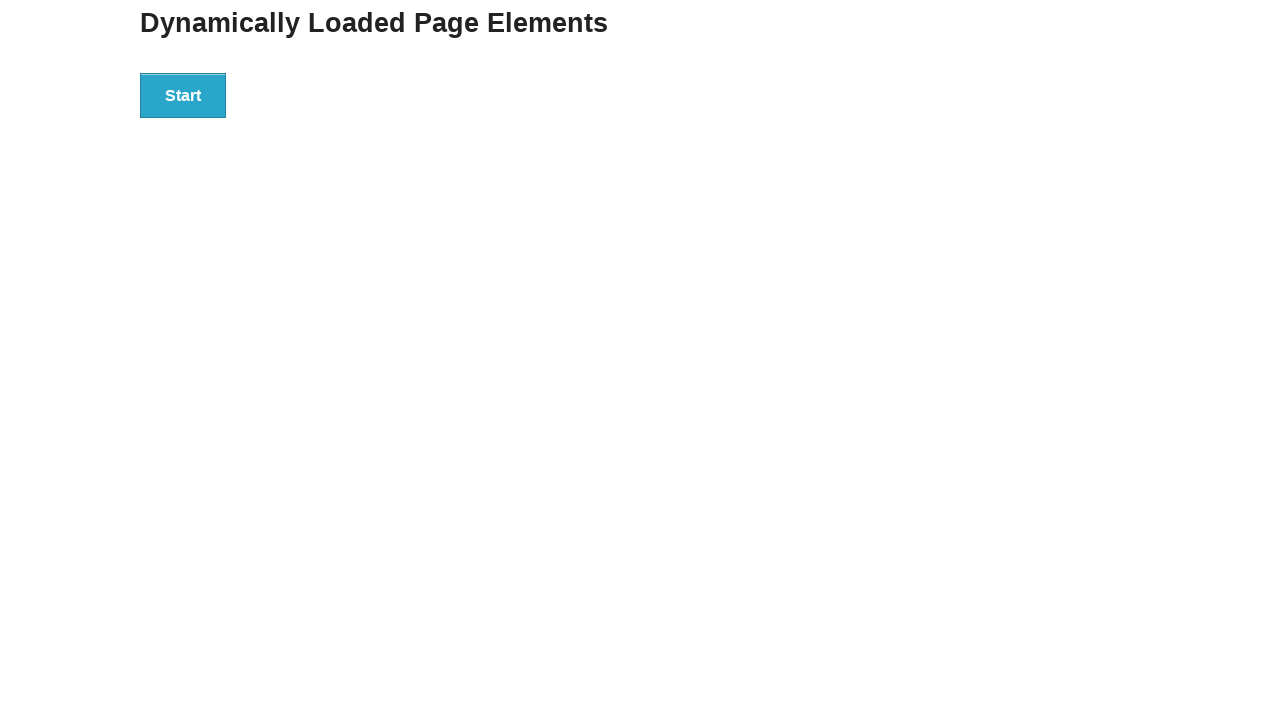

Navigated to dynamic loading test page
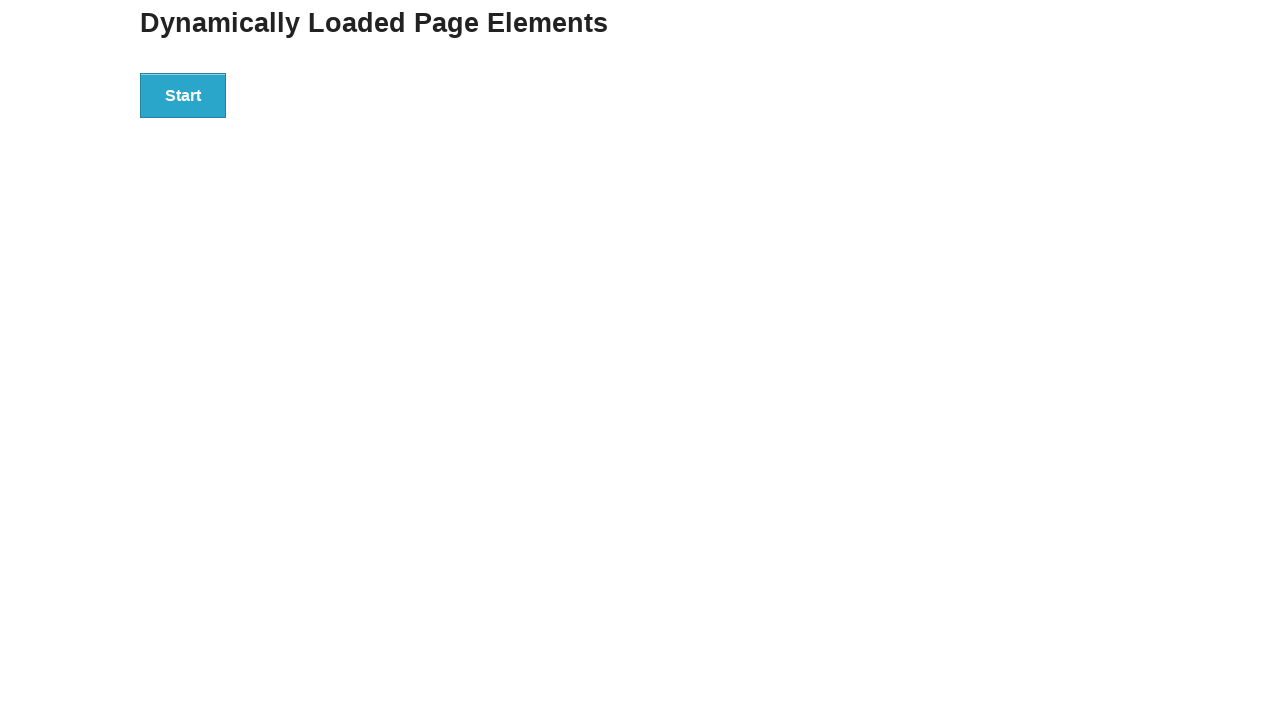

Clicked the Start button to initiate dynamic loading at (183, 95) on div#start>button
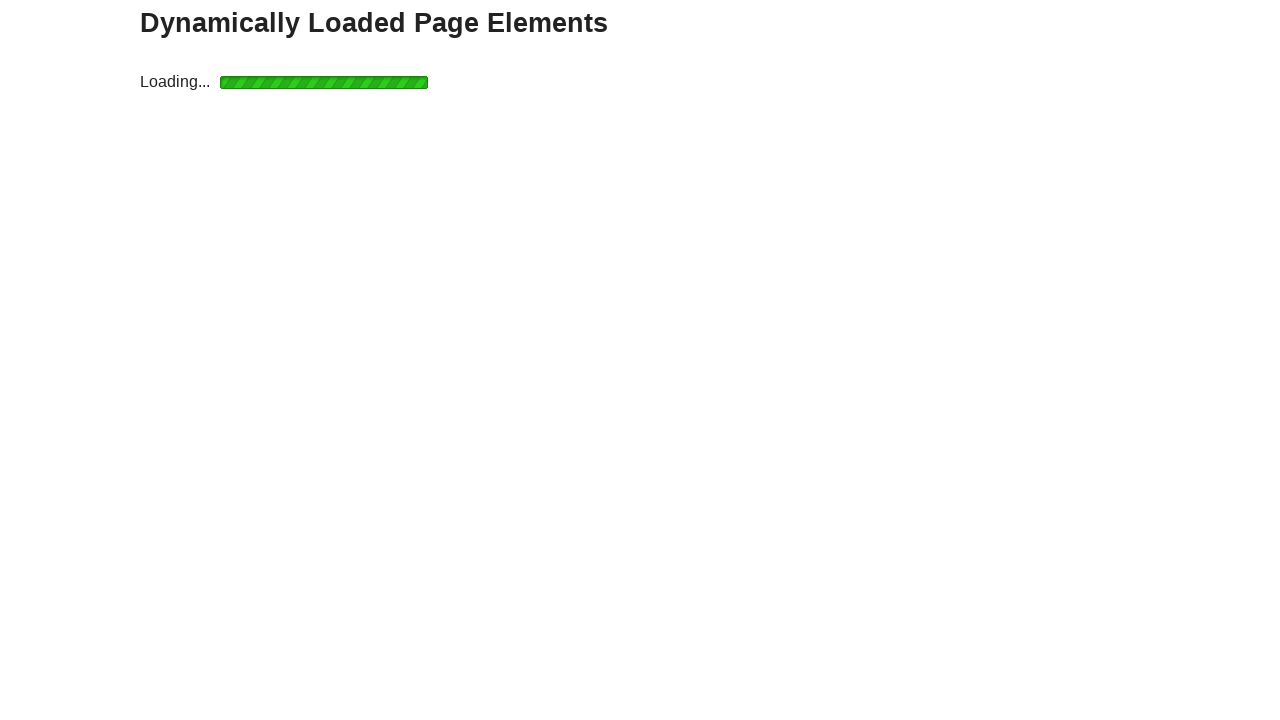

Waited for 'Hello World!' text to appear after loading completed
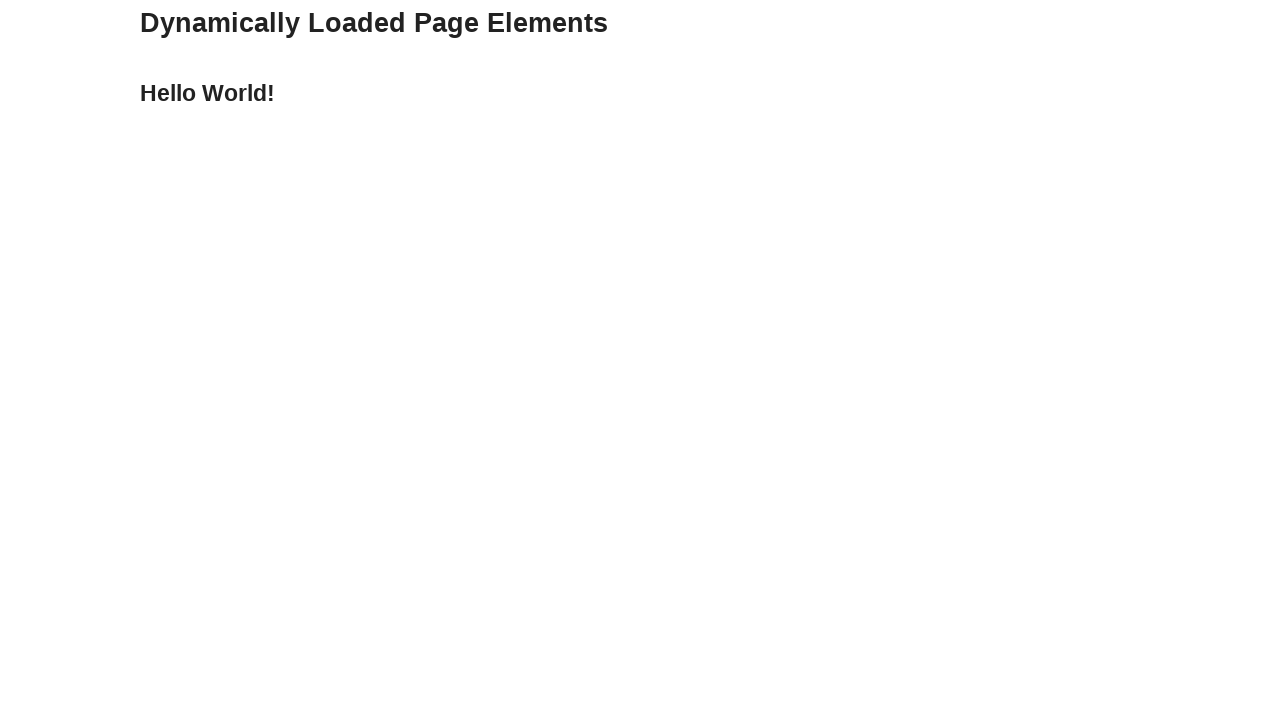

Verified that 'Hello World!' text is displayed correctly
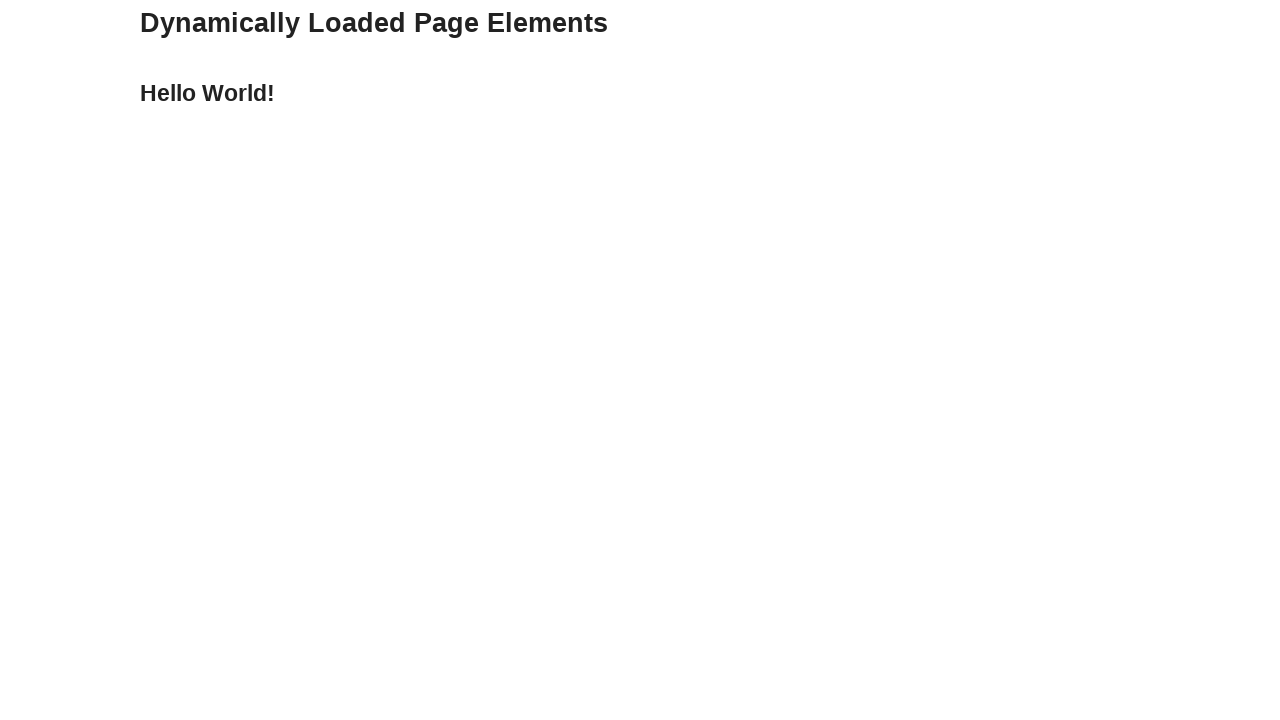

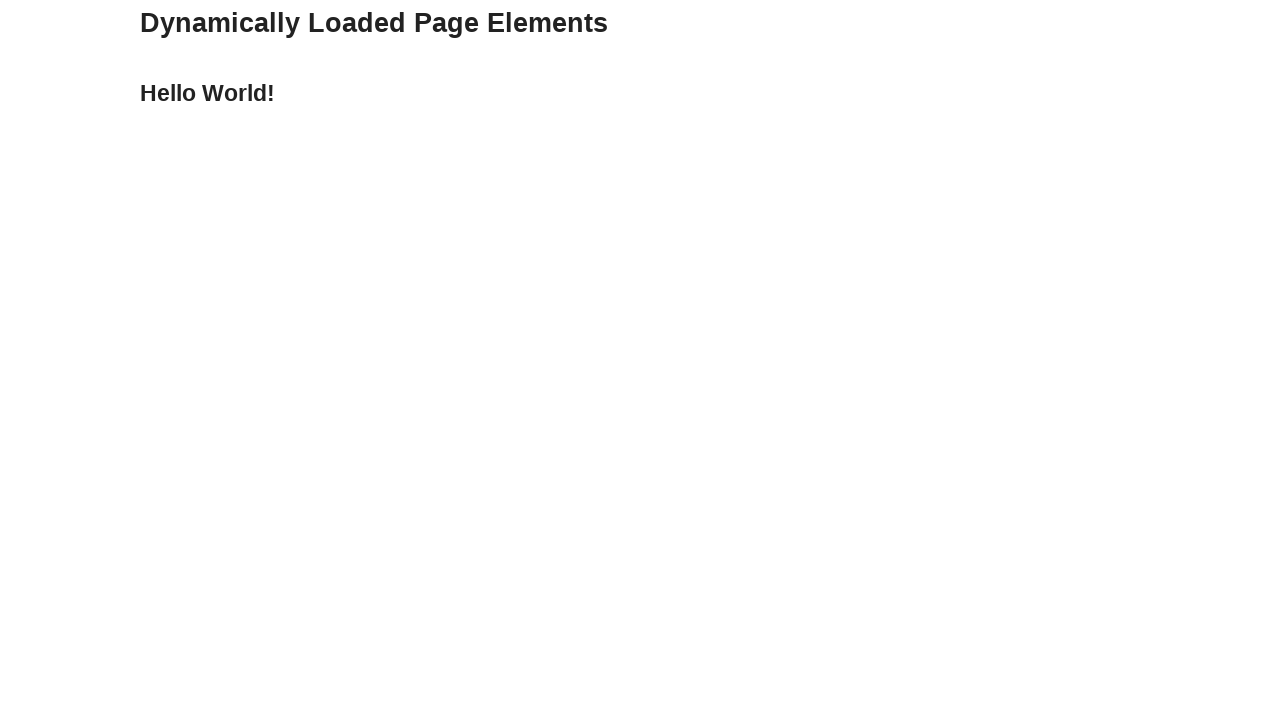